Tests contact us form validation with empty name field

Starting URL: https://awesomeqa.com/ui/

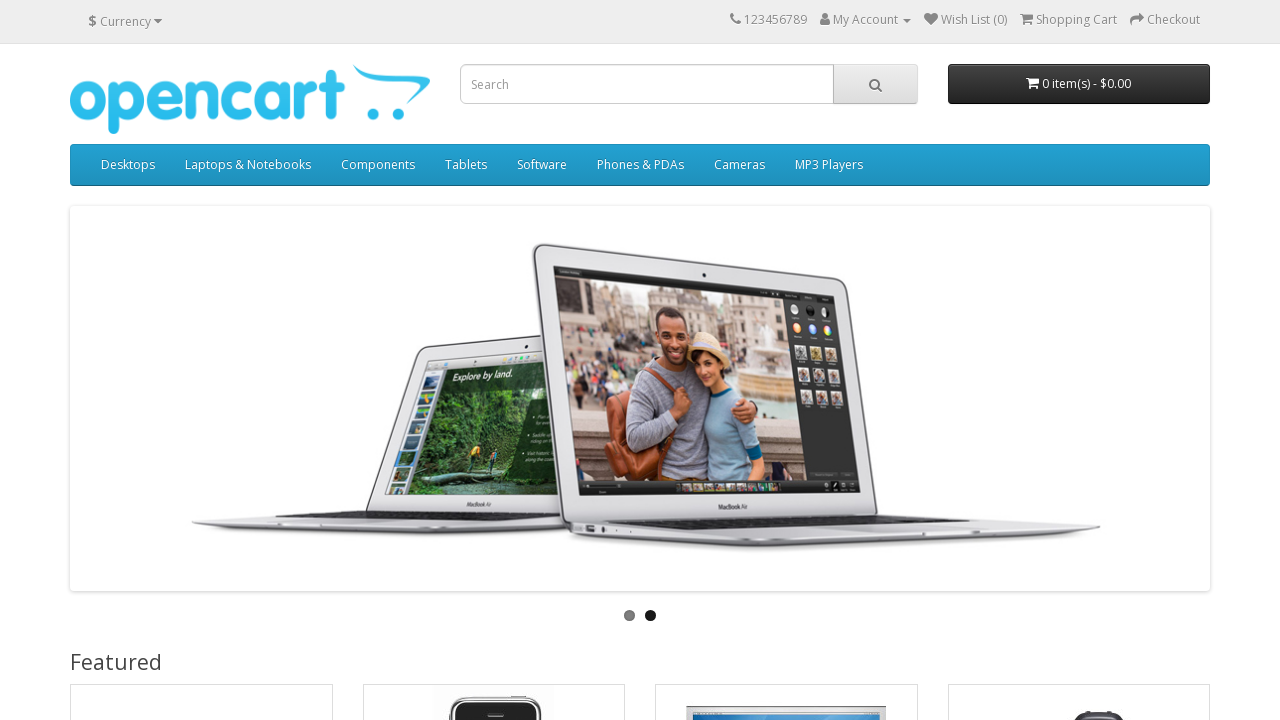

Clicked on contact us link at (736, 19) on a[href*='contact']
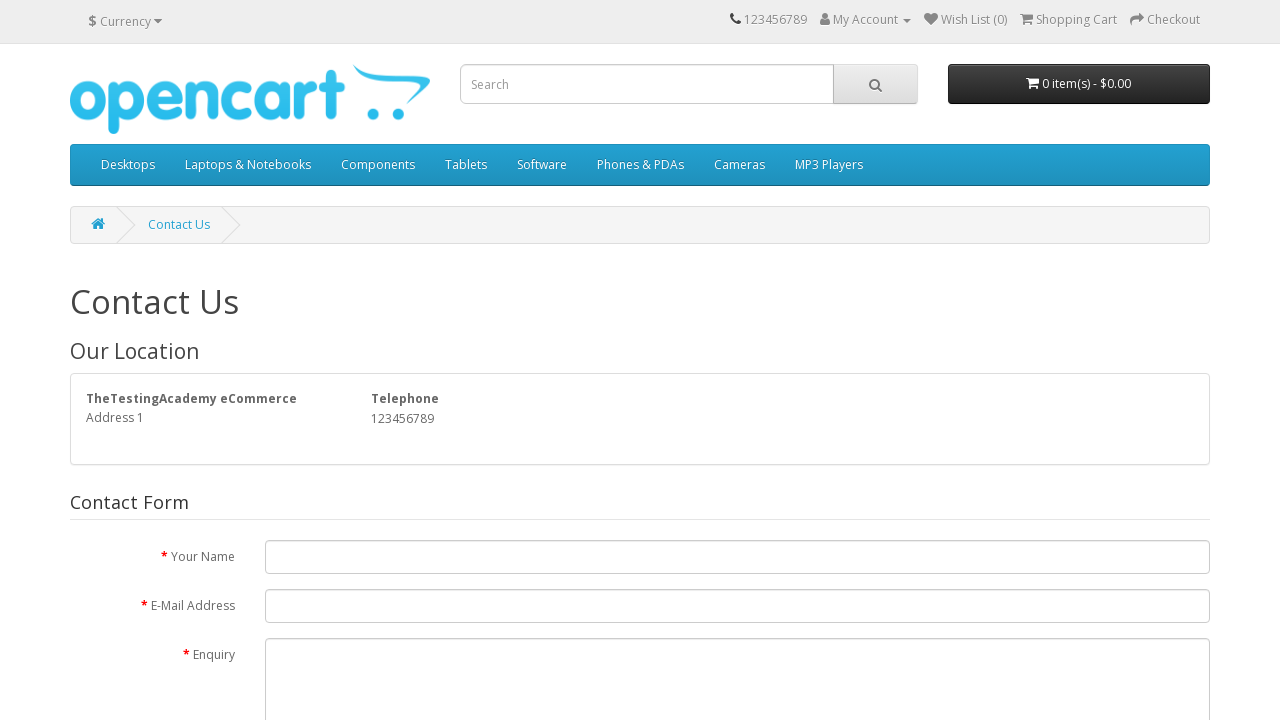

Left name field empty on input[name='name']
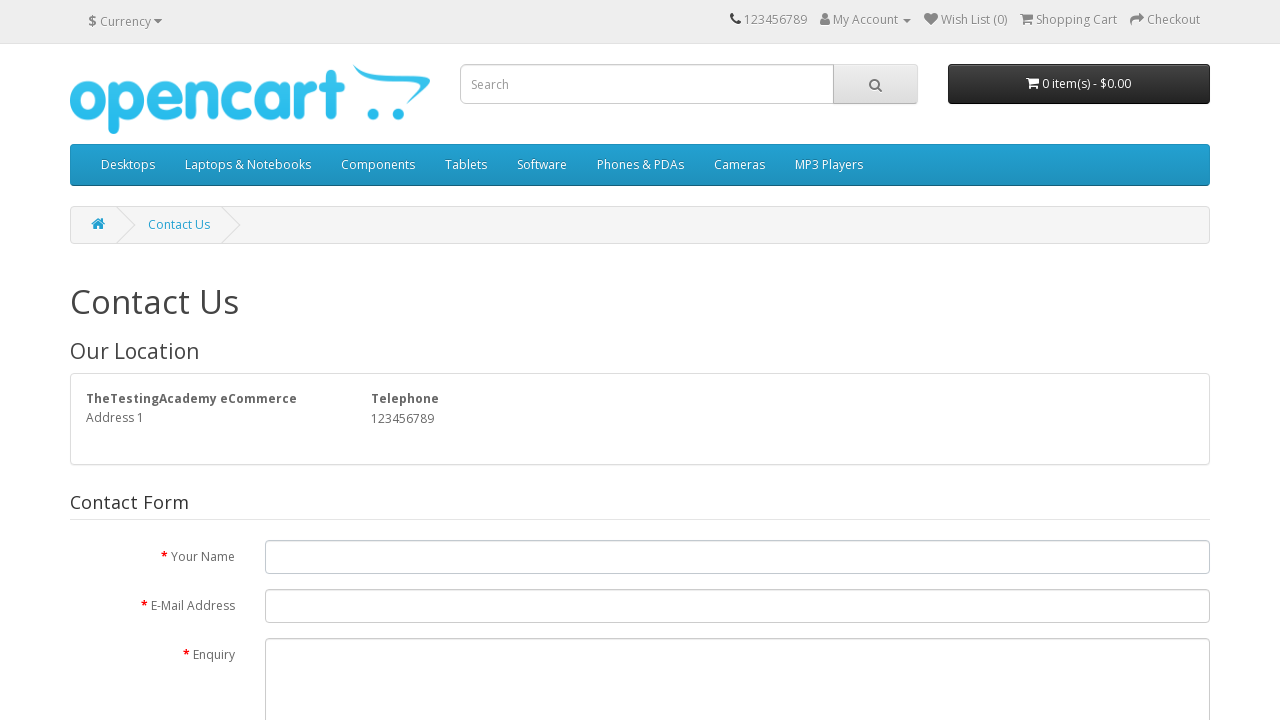

Filled email field with rodinaragab@gmail.com on input[name='email']
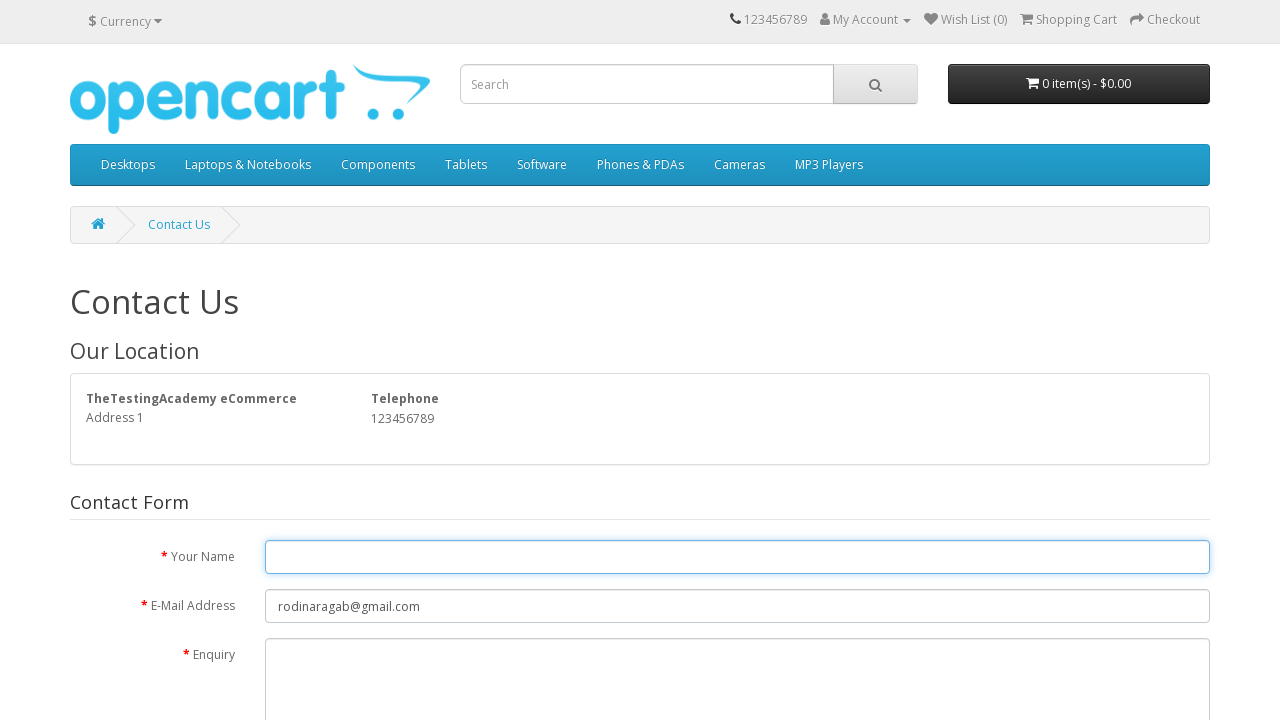

Filled enquiry field with feedback message on textarea[name='enquiry']
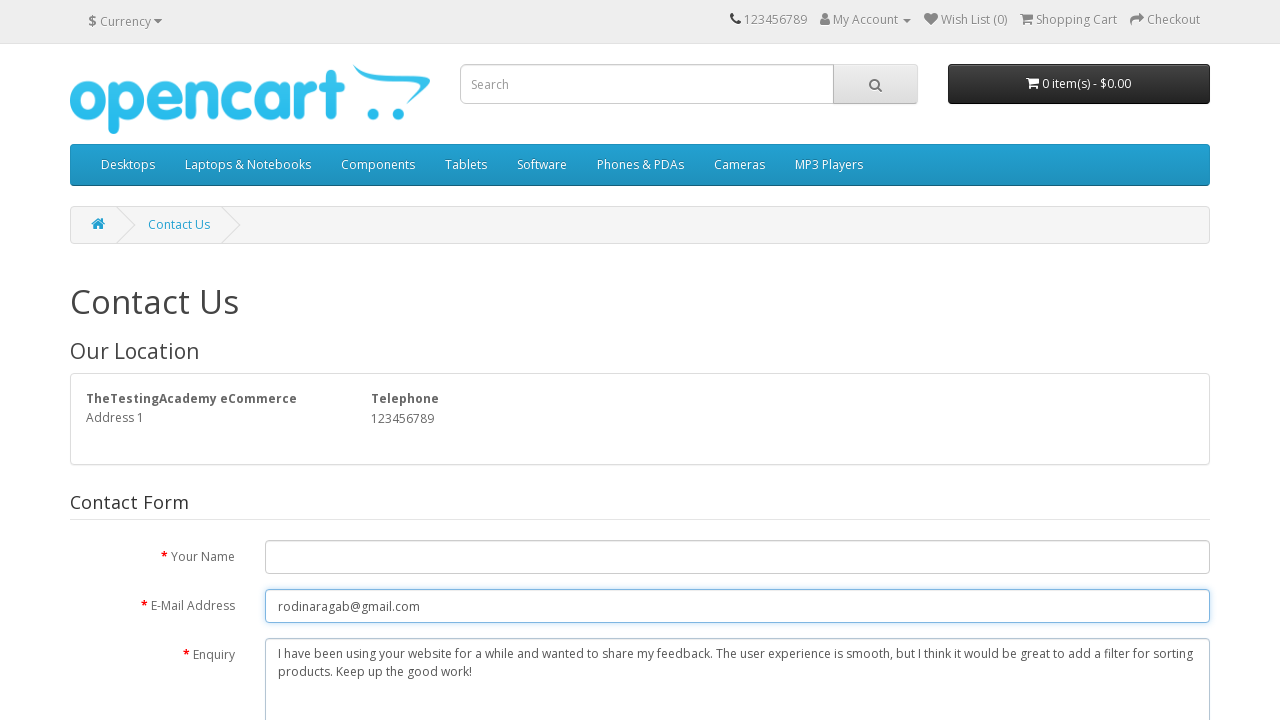

Submitted the contact form with empty name field at (1178, 427) on input[type='submit']
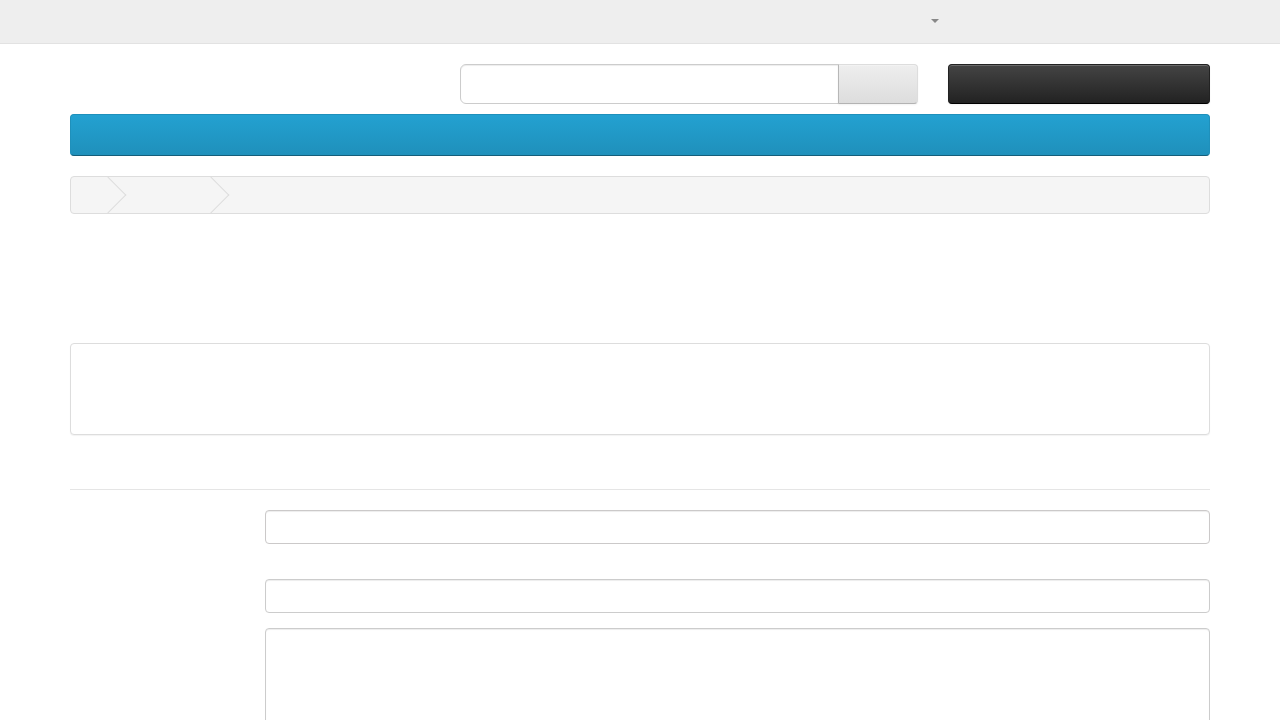

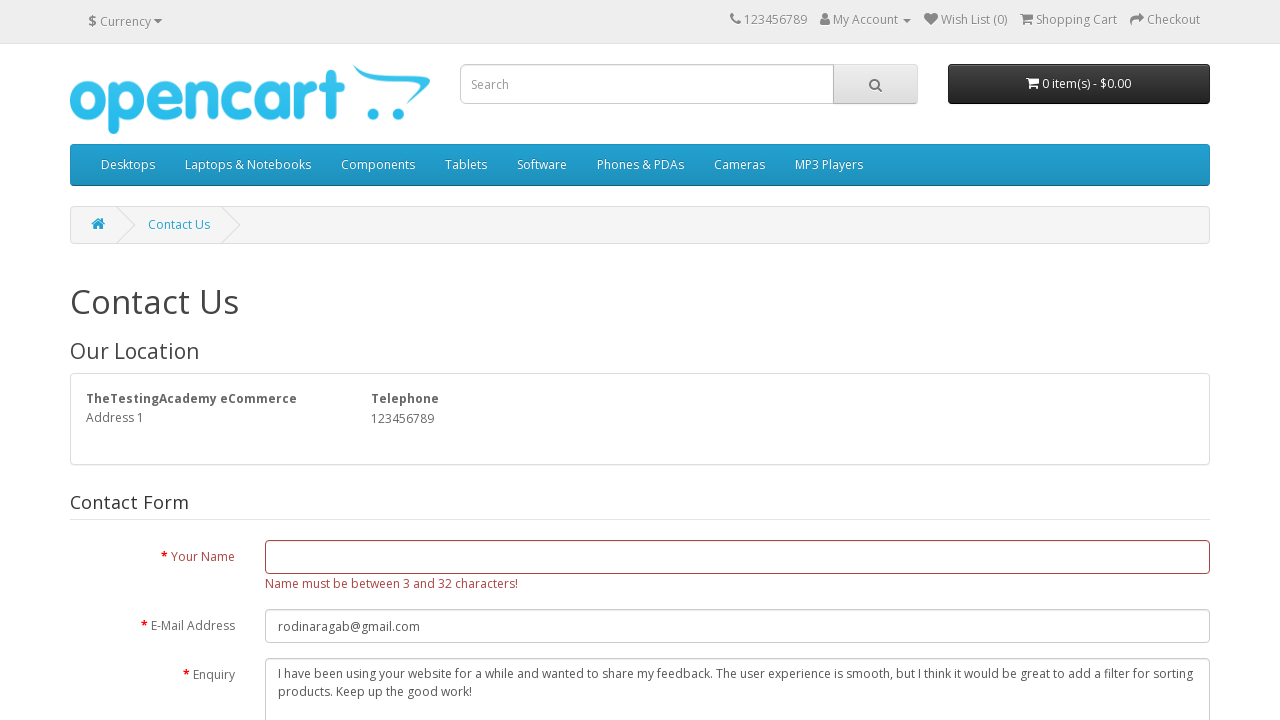